Tests subtraction of two integers (2 - 3 = -1) using the Basic Calculator with Prototype build selected

Starting URL: https://testsheepnz.github.io/BasicCalculator.html

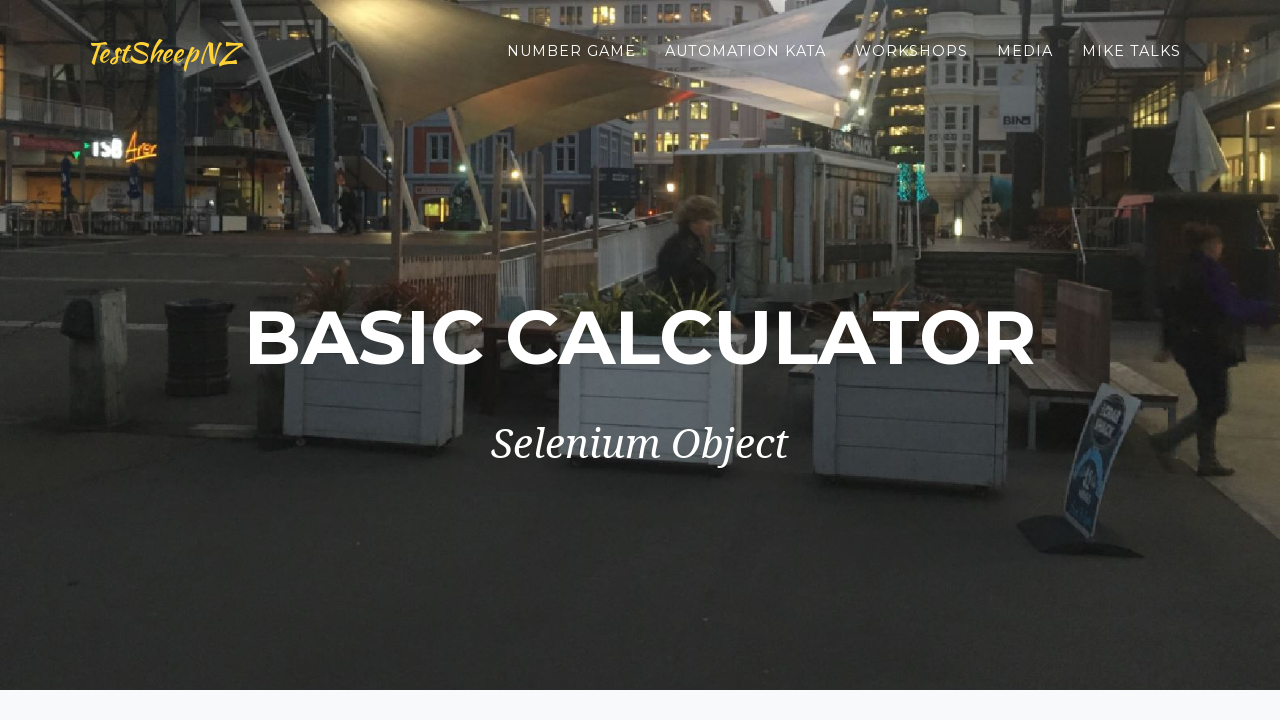

Scrolled to bottom of page
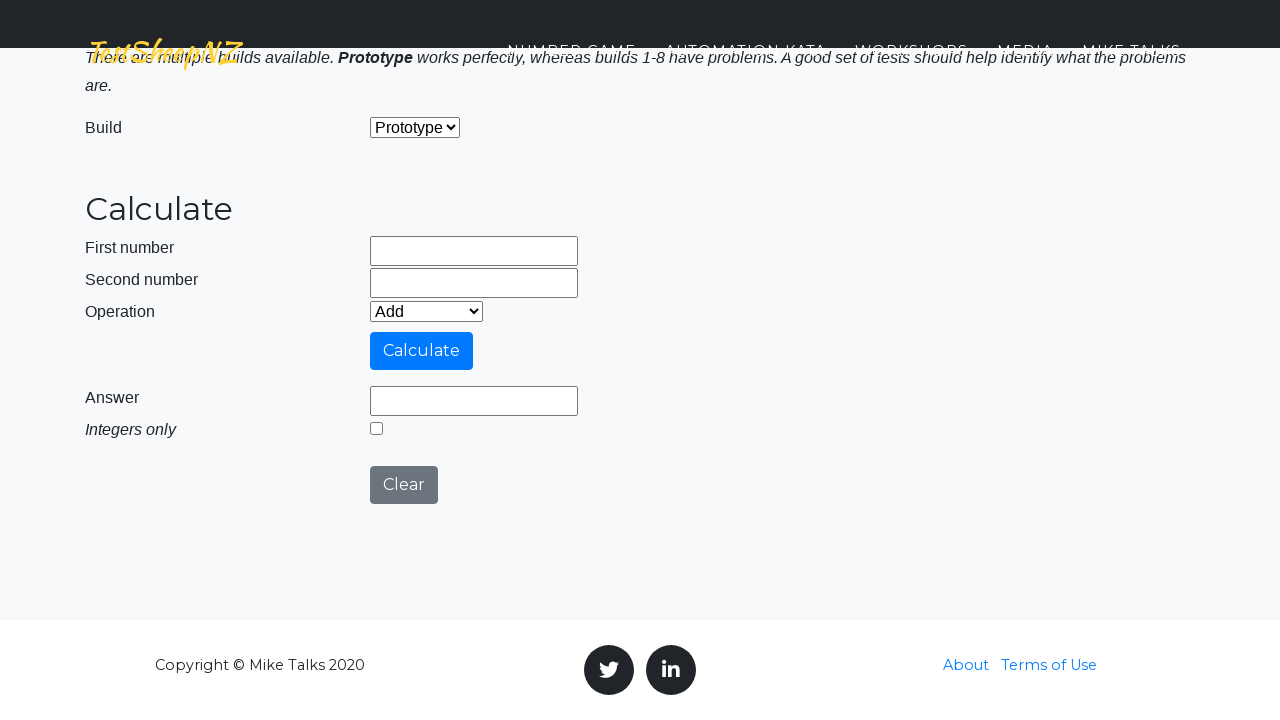

Selected Prototype build on #selectBuild
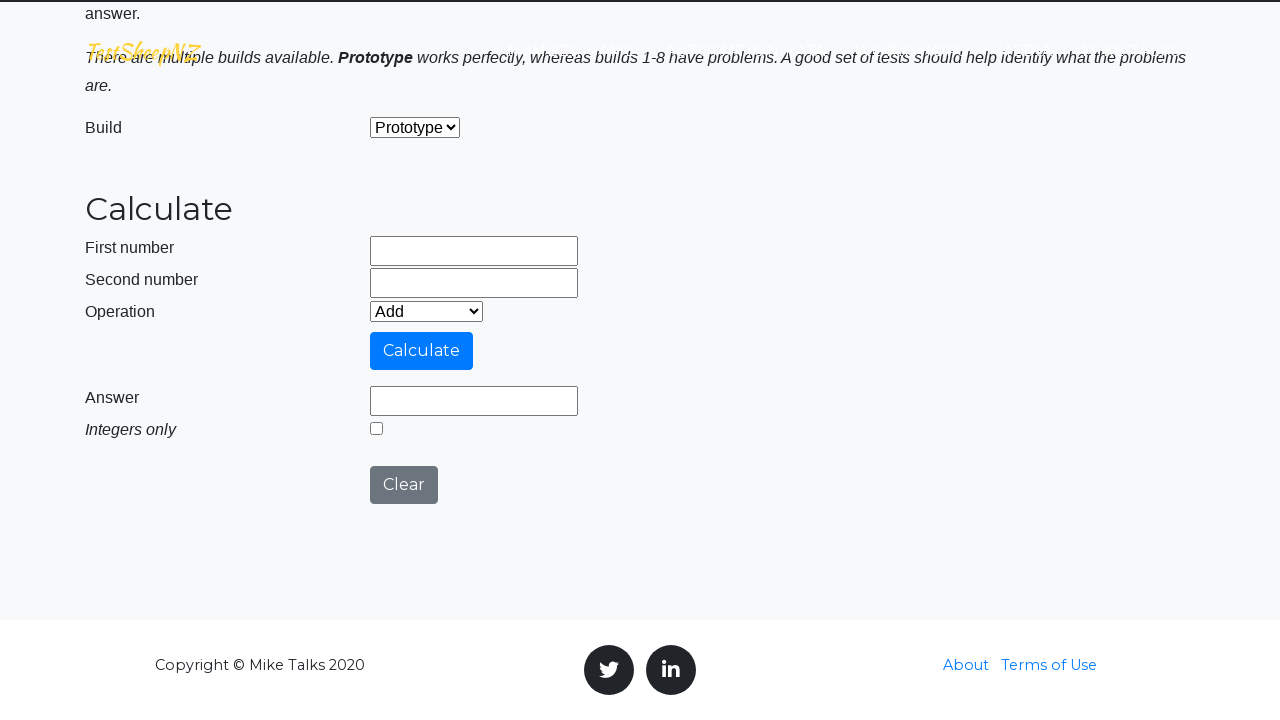

Entered 2 in first number field on #number1Field
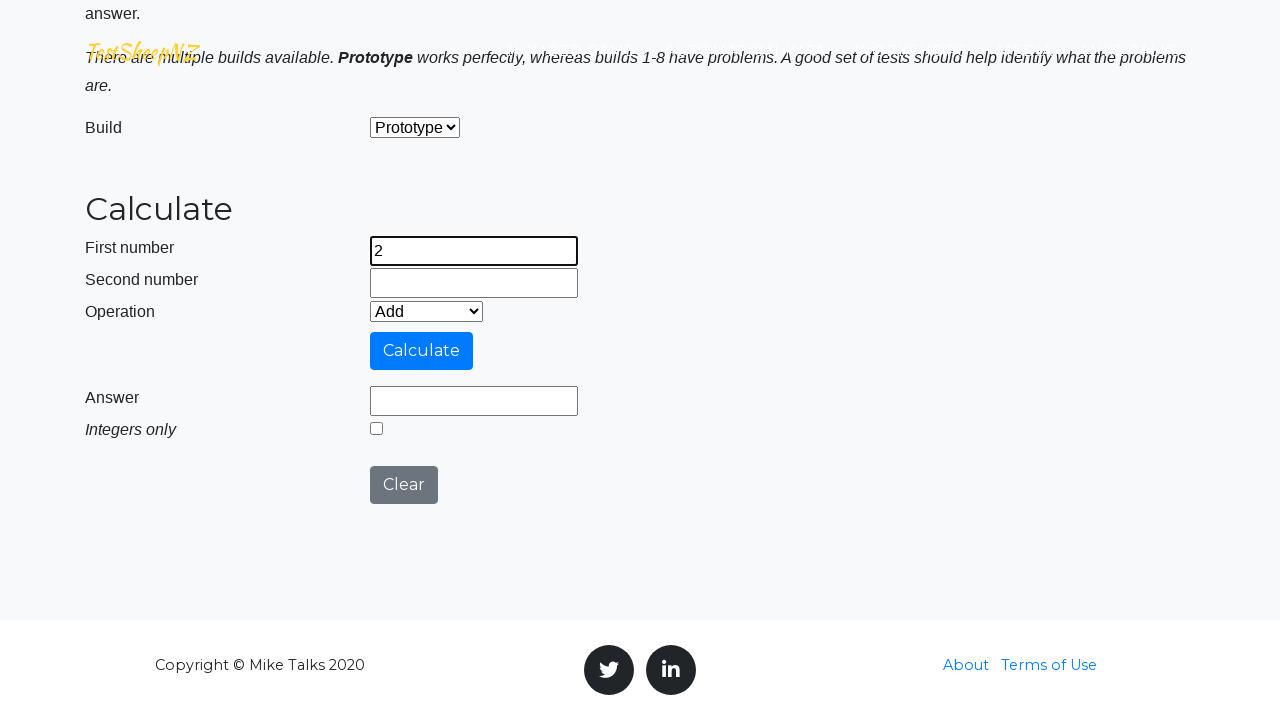

Entered 3 in second number field on #number2Field
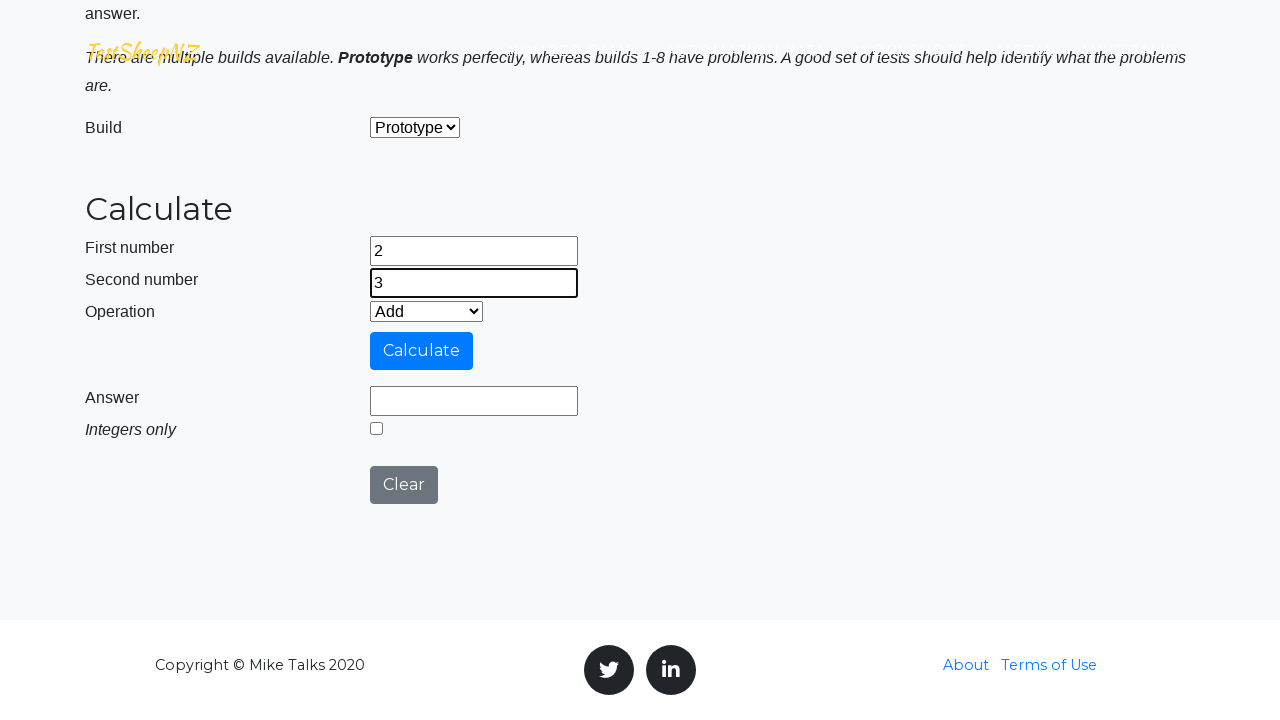

Selected Subtract operation on #selectOperationDropdown
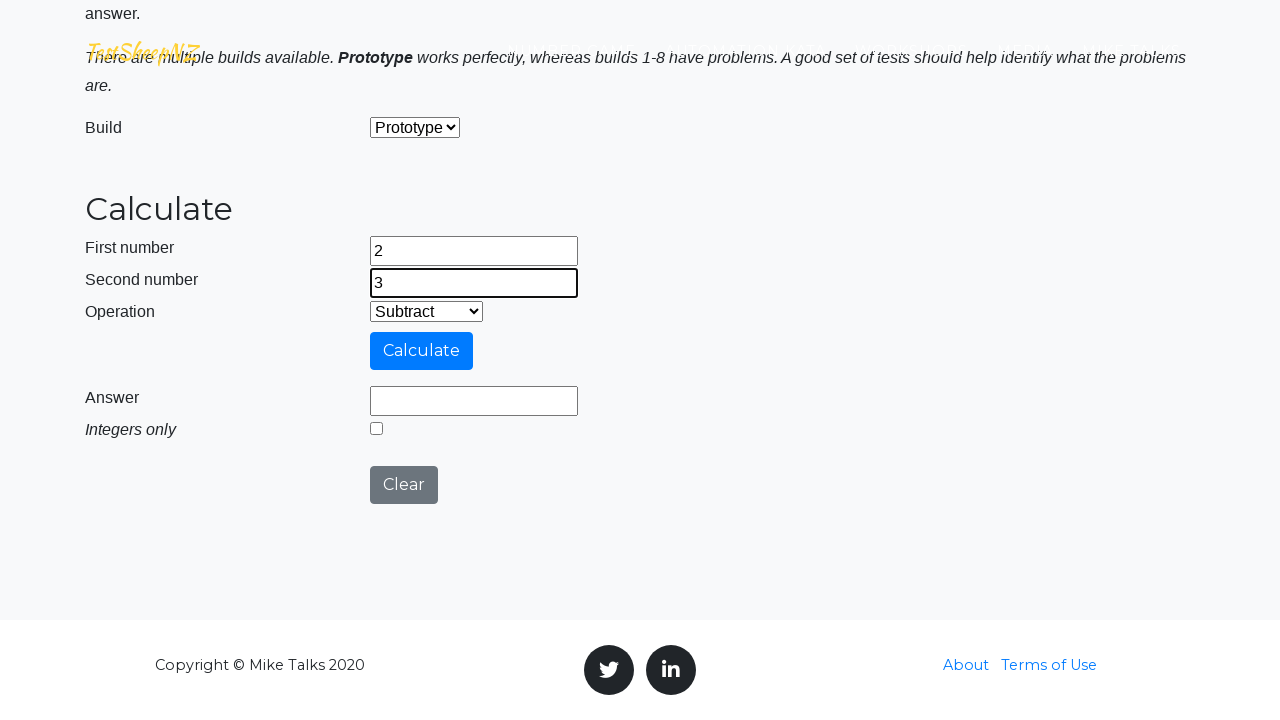

Clicked Calculate button at (422, 351) on #calculateButton
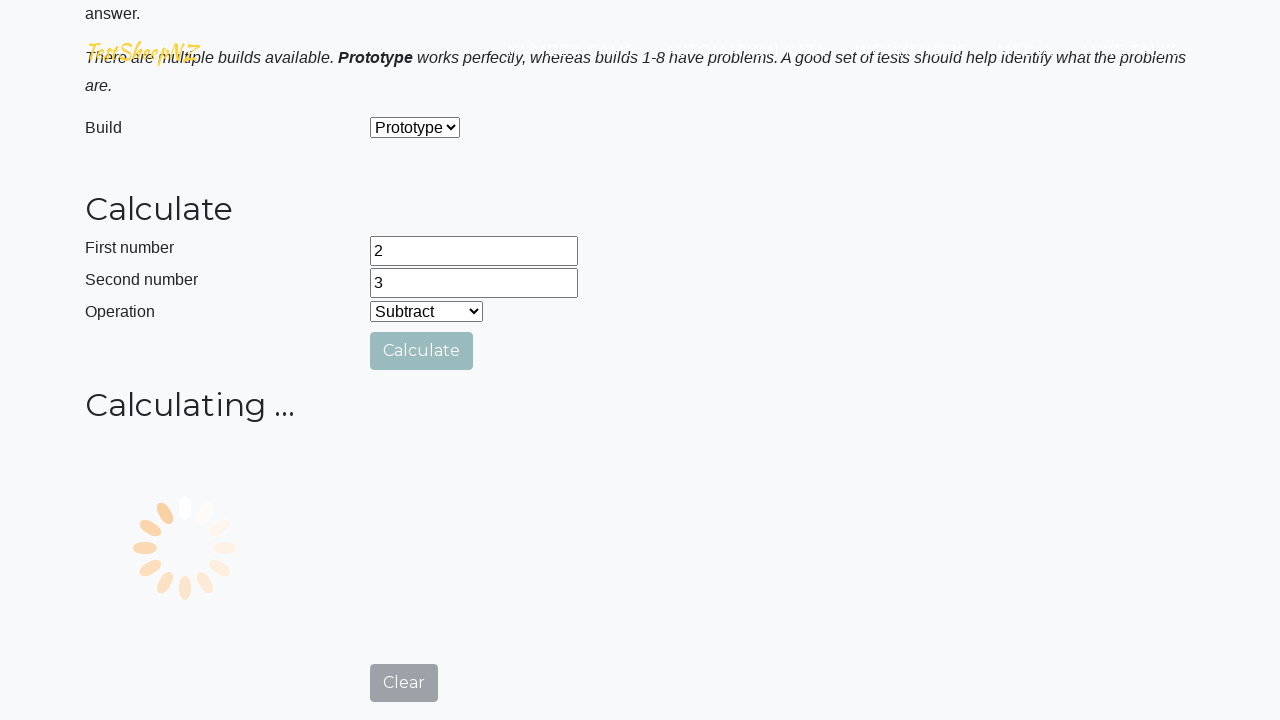

Answer field loaded
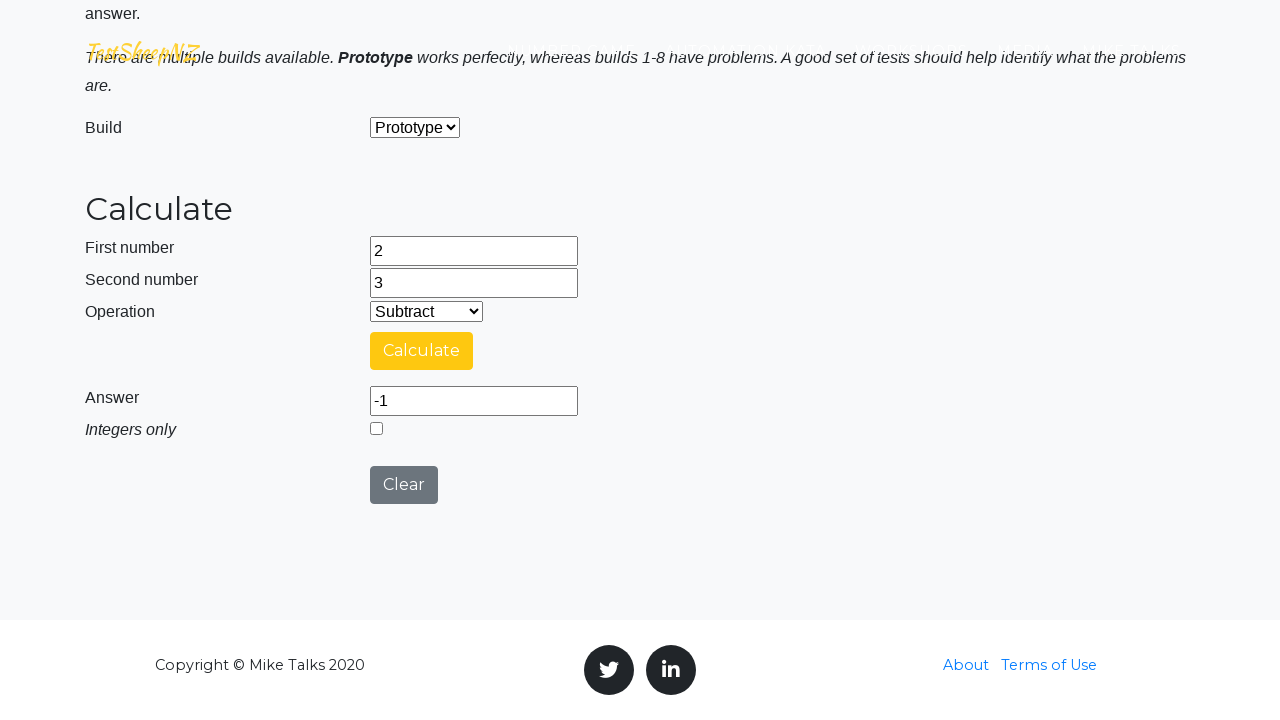

Retrieved answer value: -1
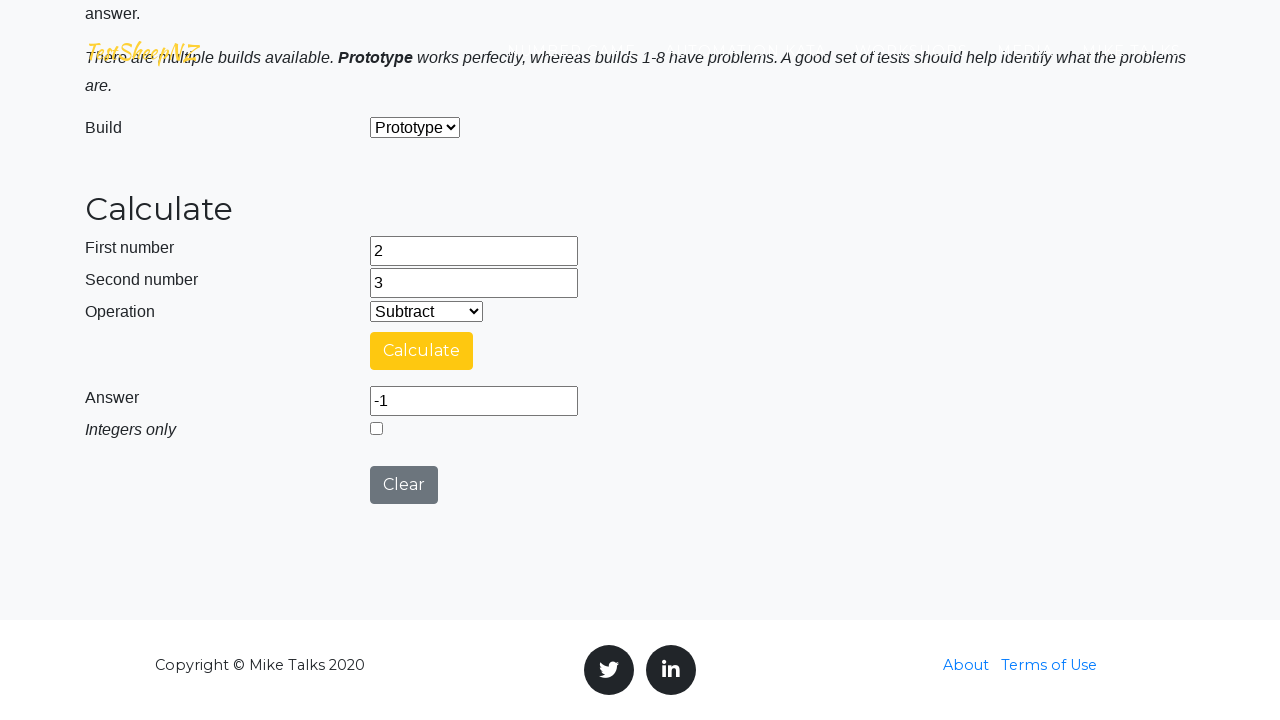

Verified answer equals -1 (2 - 3 = -1)
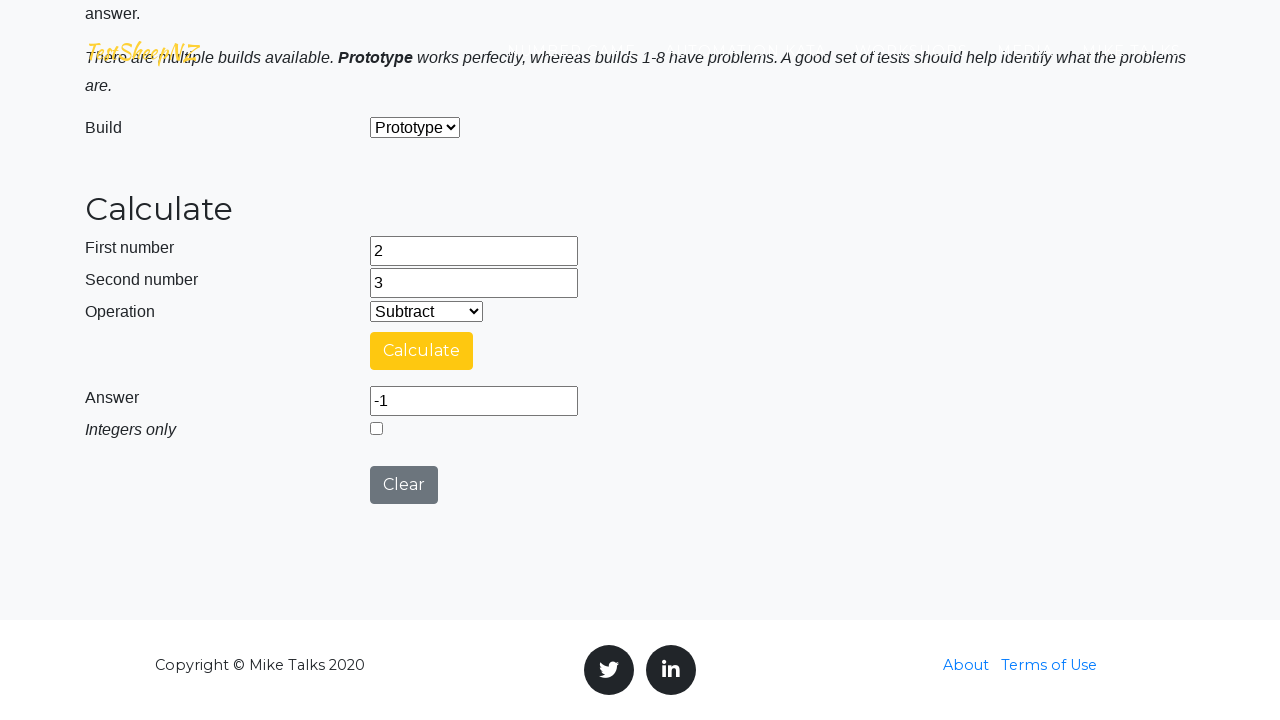

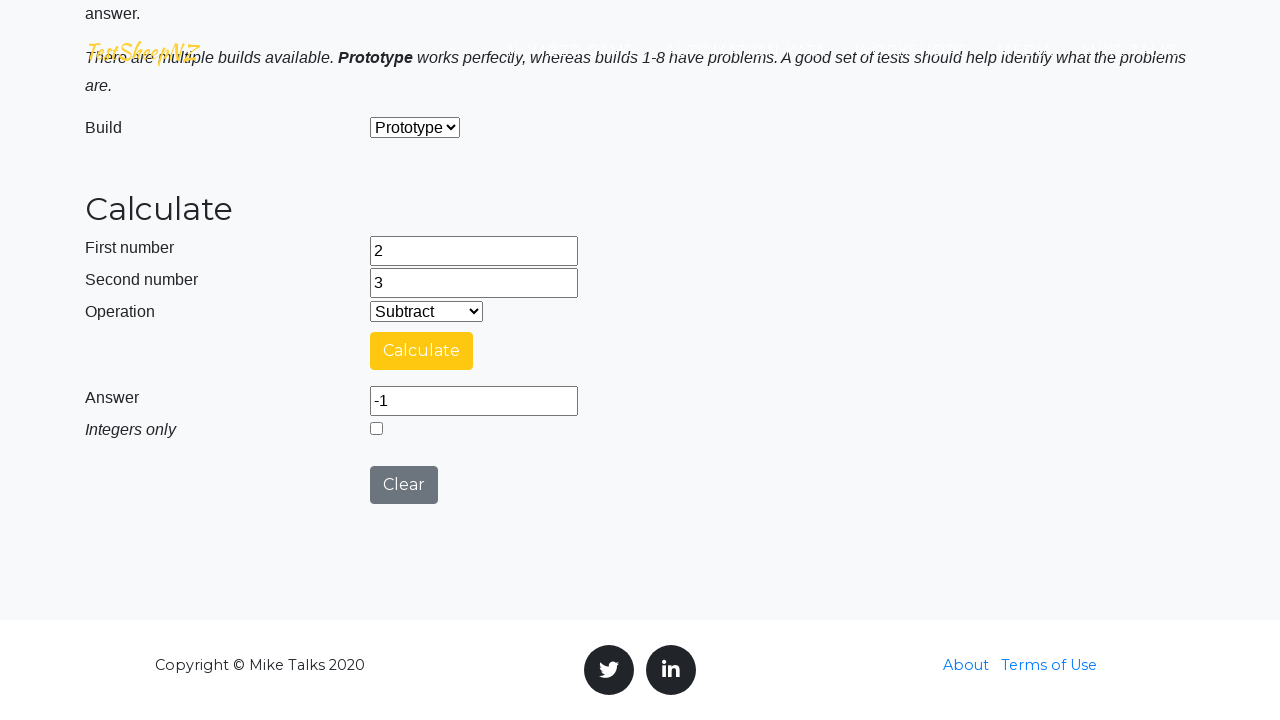